Loads the main page and verifies it returns a 200 status and has a title

Starting URL: https://nofx-control-plane.vercel.app

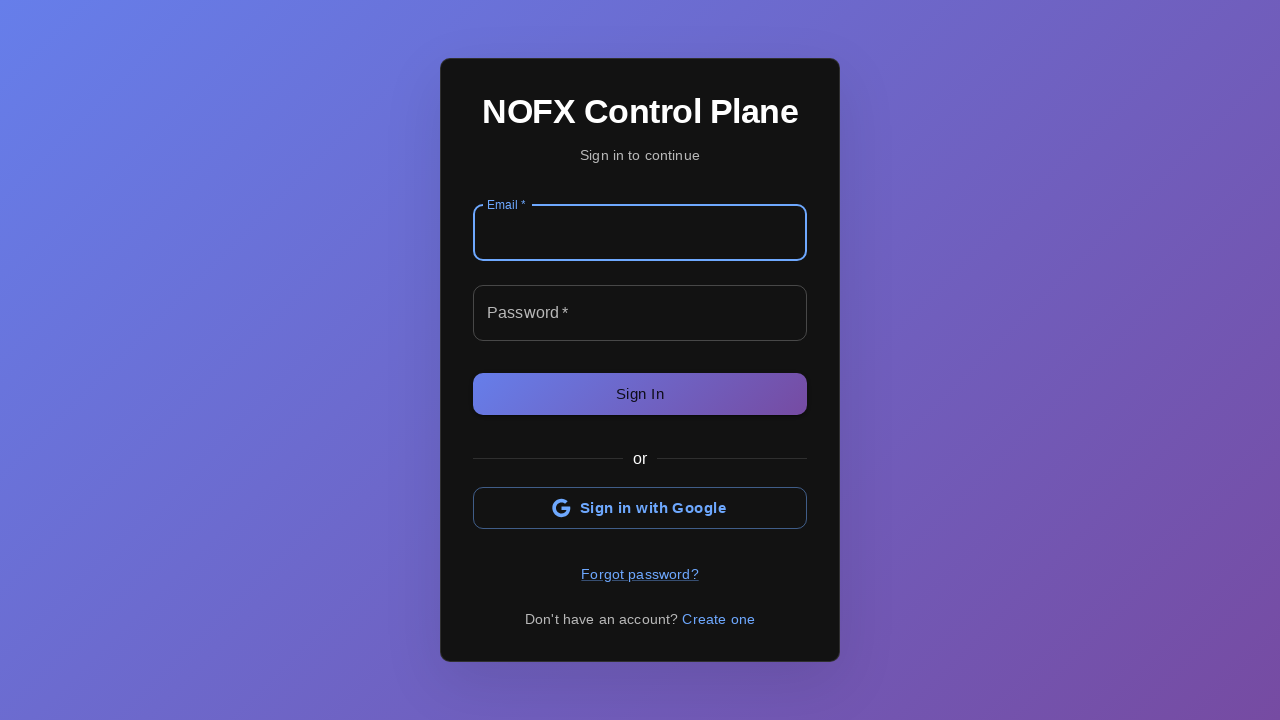

Navigated to main page at https://nofx-control-plane.vercel.app
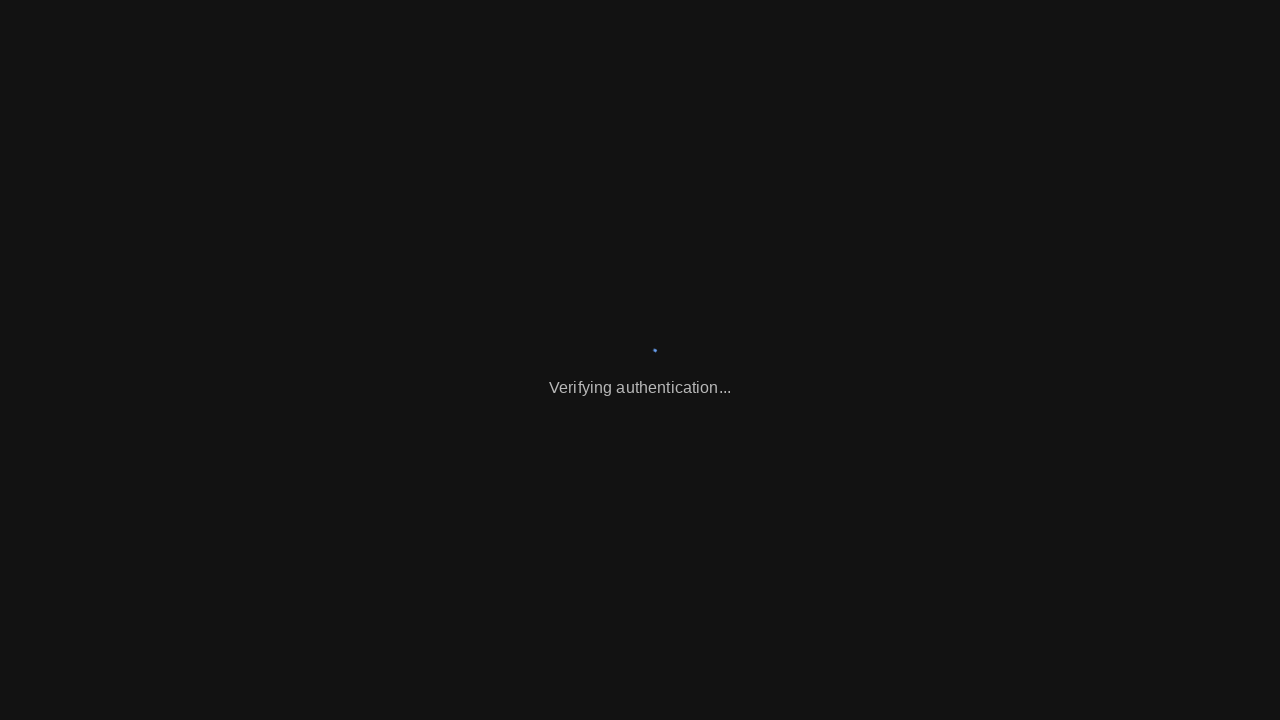

Page loaded with networkidle state
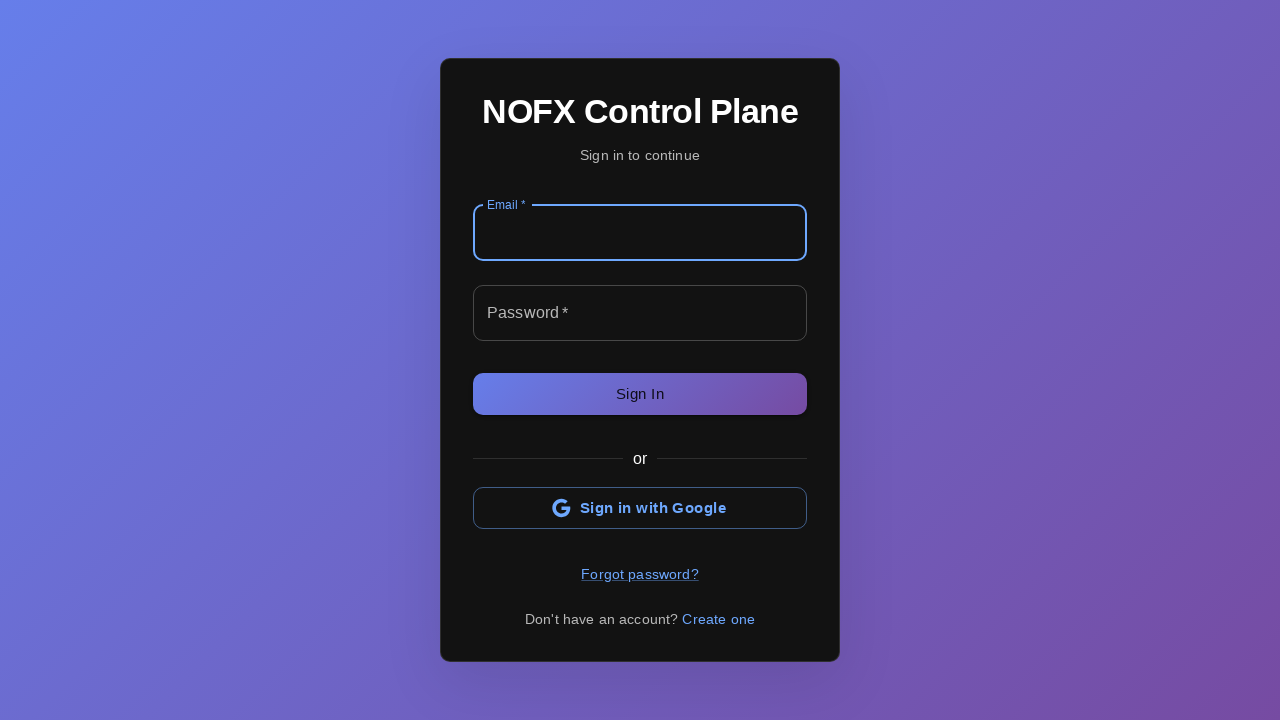

Verified page has a non-empty title
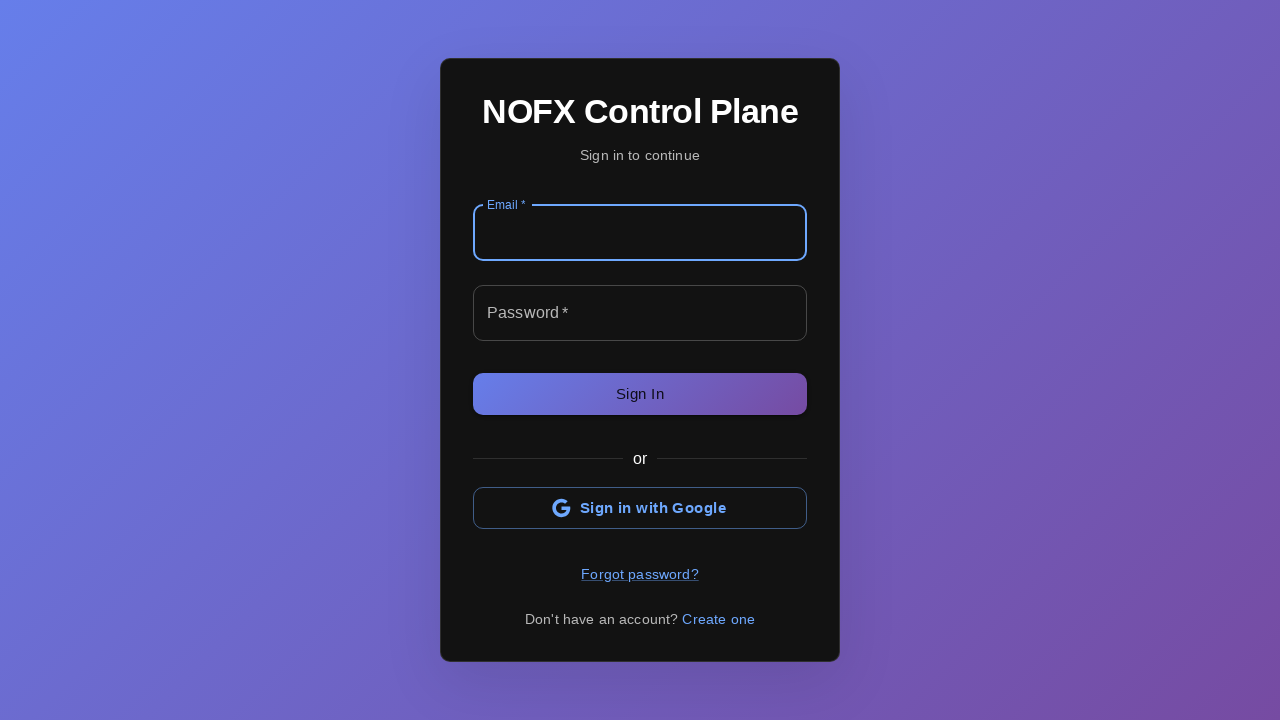

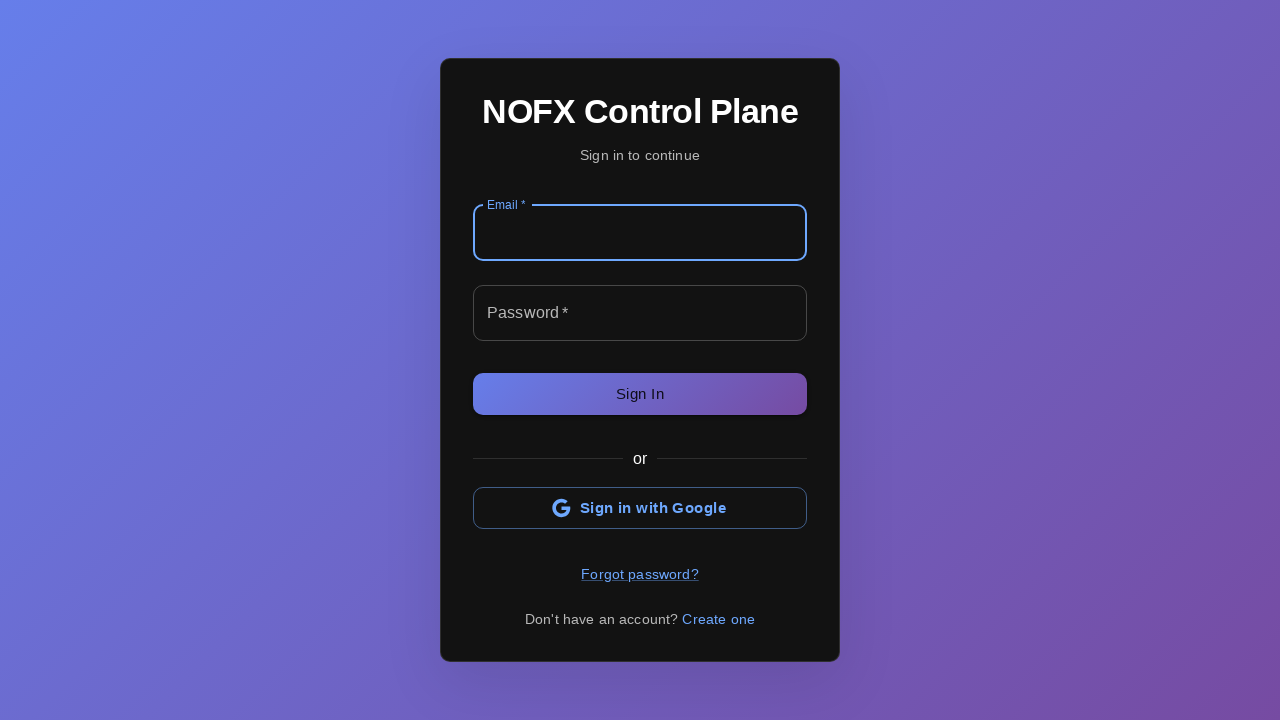